Tests JavaScript alerts by clicking each alert button and accepting the resulting dialogs.

Starting URL: http://the-internet.herokuapp.com/javascript_alerts

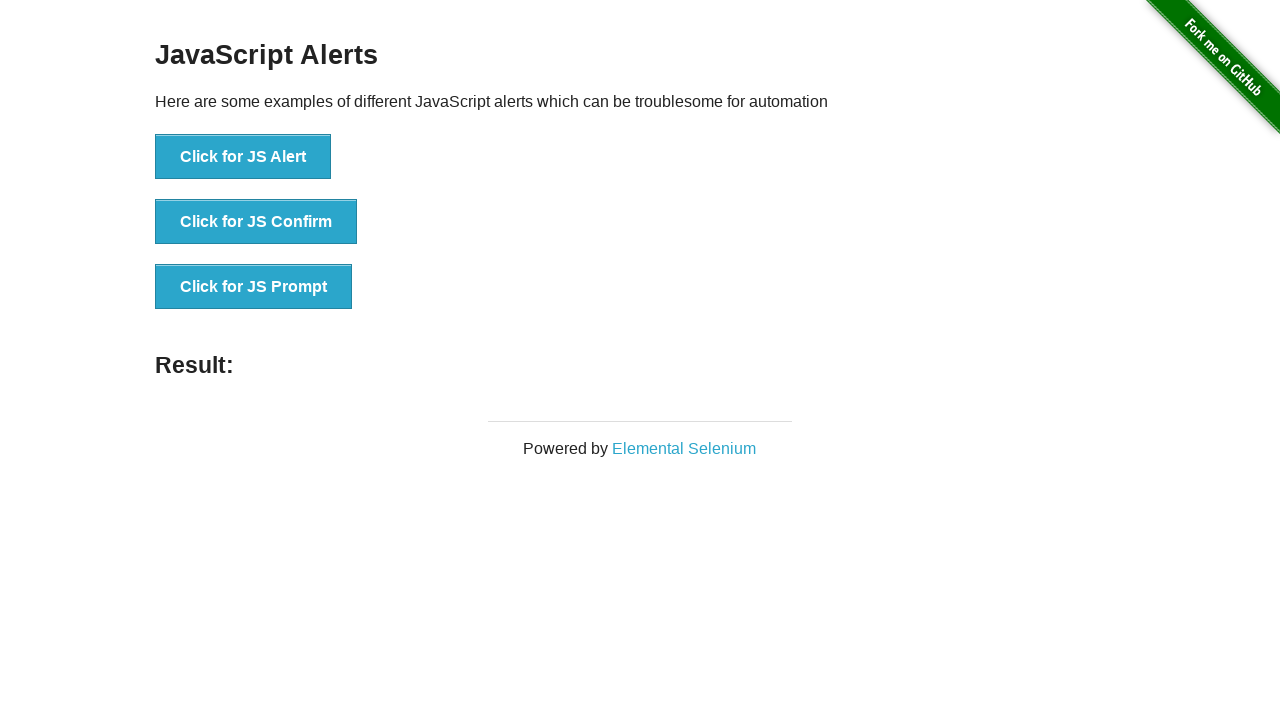

Set up dialog handler to accept all alerts
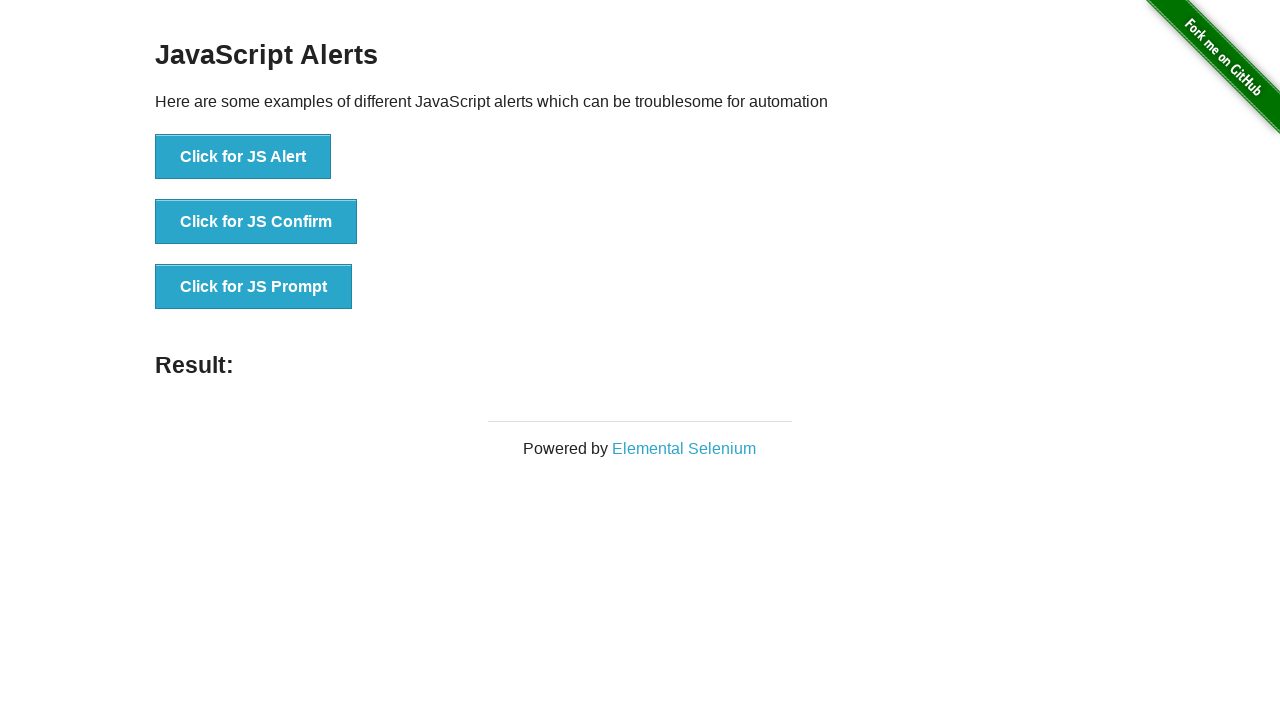

Waited for alert buttons to load
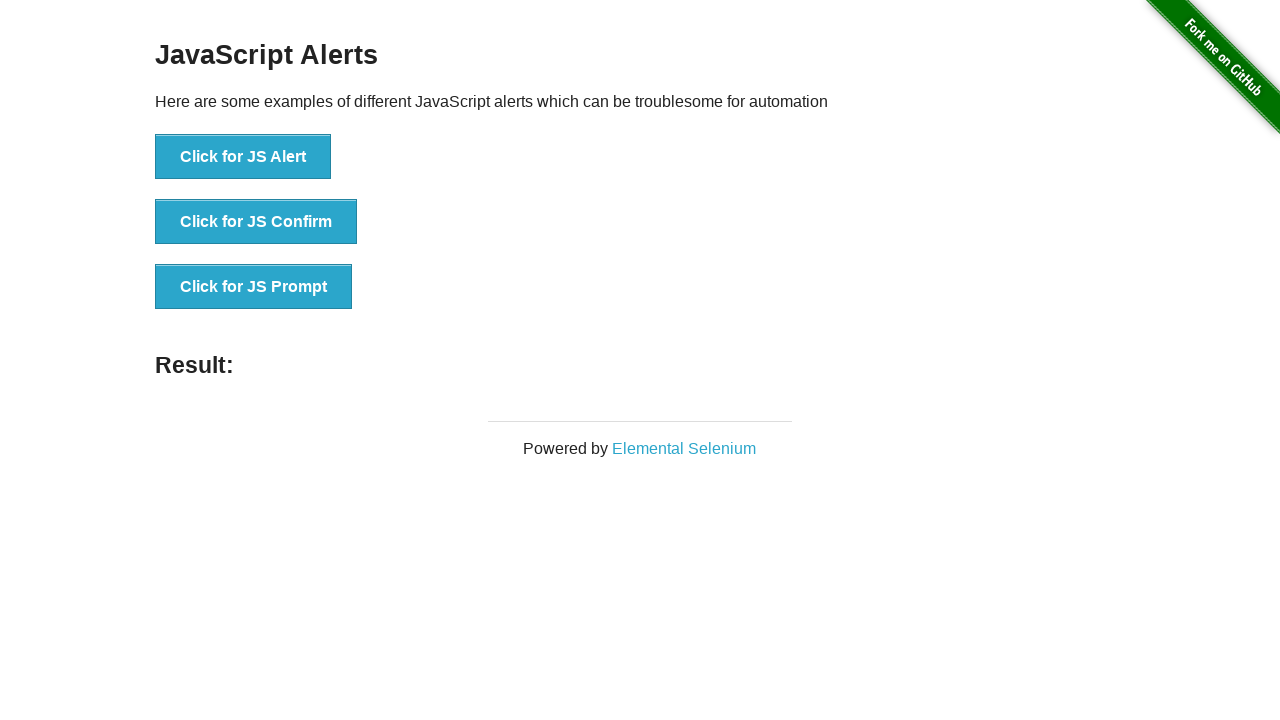

Clicked 'Click for JS Alert' button at (243, 157) on button:has-text('Click for JS Alert')
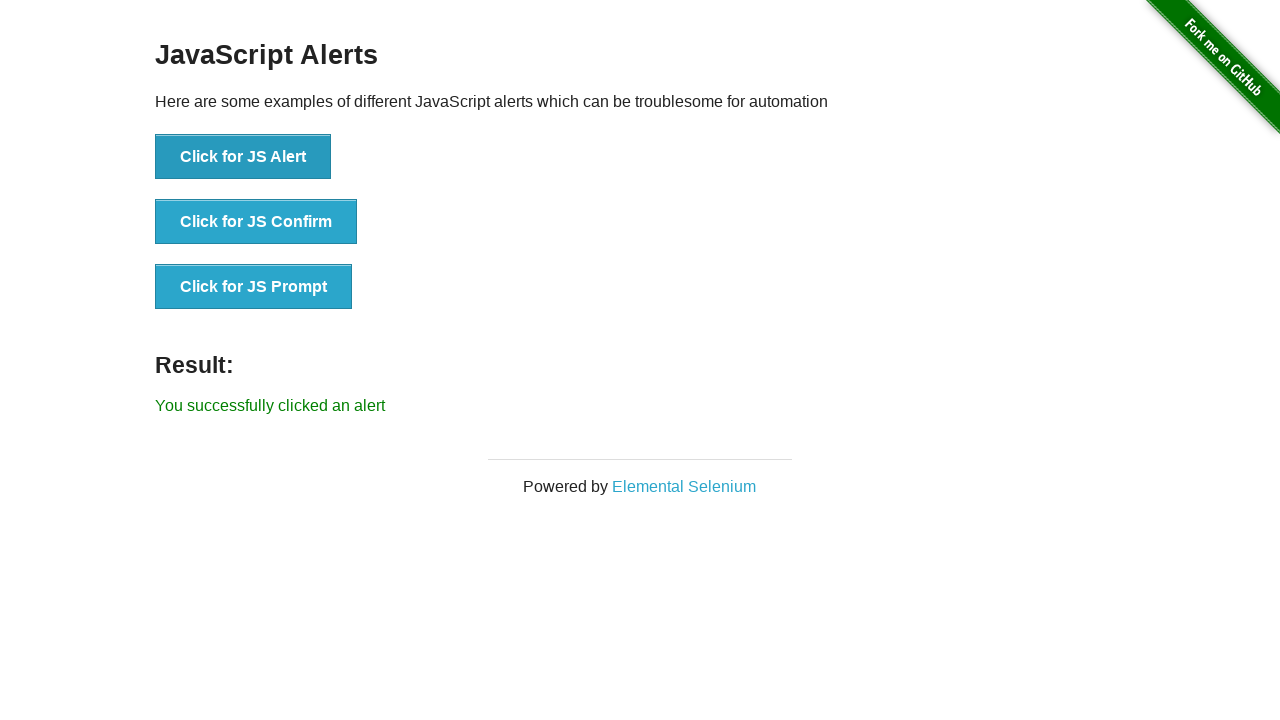

Result message displayed after accepting JS Alert
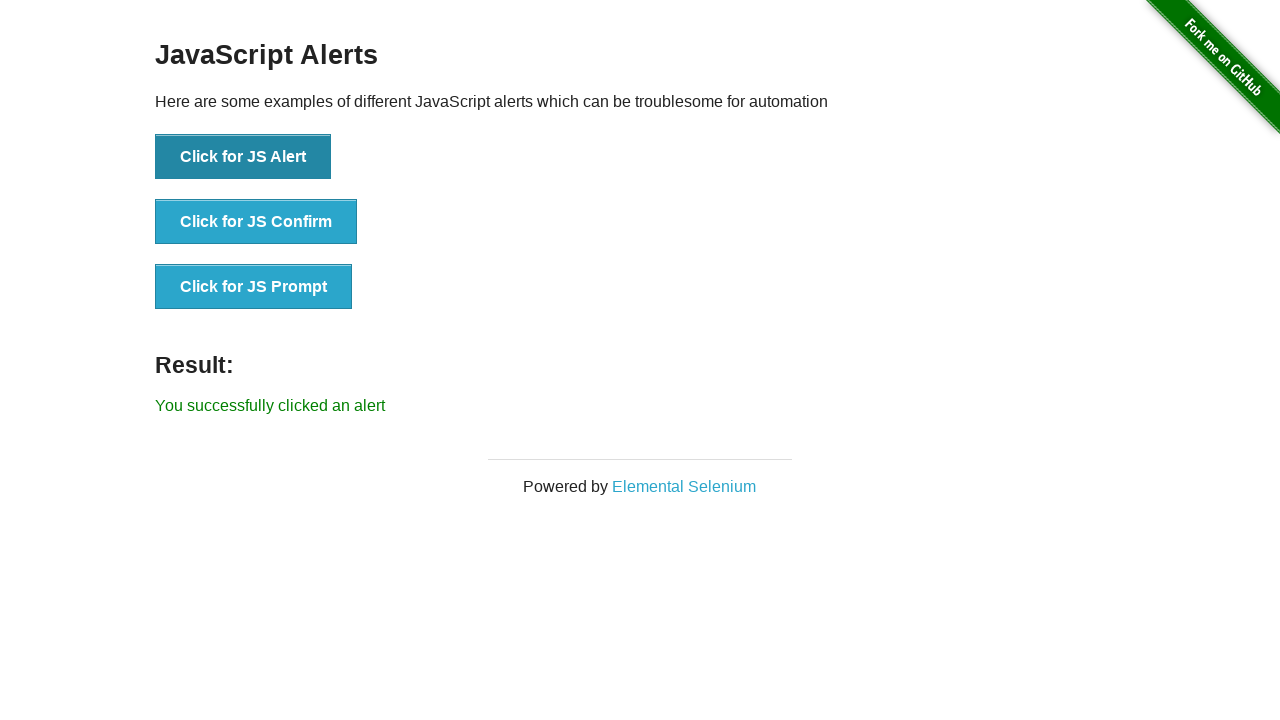

Clicked 'Click for JS Confirm' button at (256, 222) on button:has-text('Click for JS Confirm')
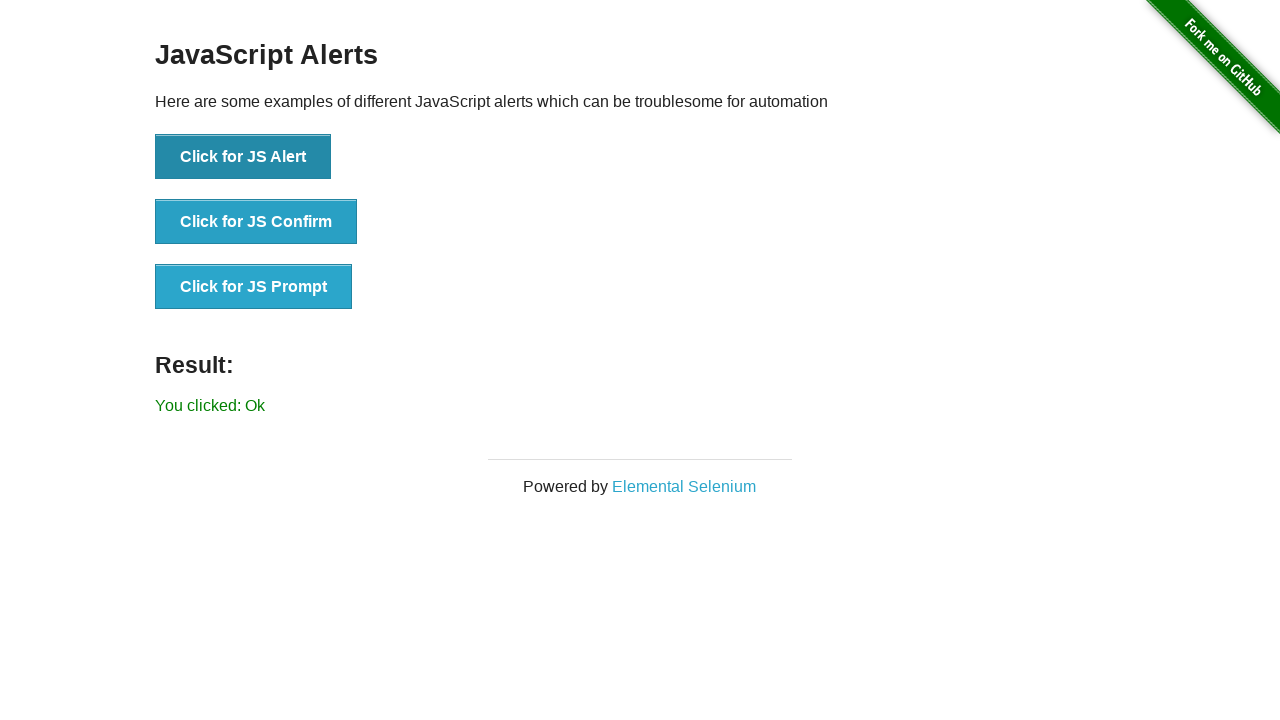

Result message displayed after accepting JS Confirm dialog
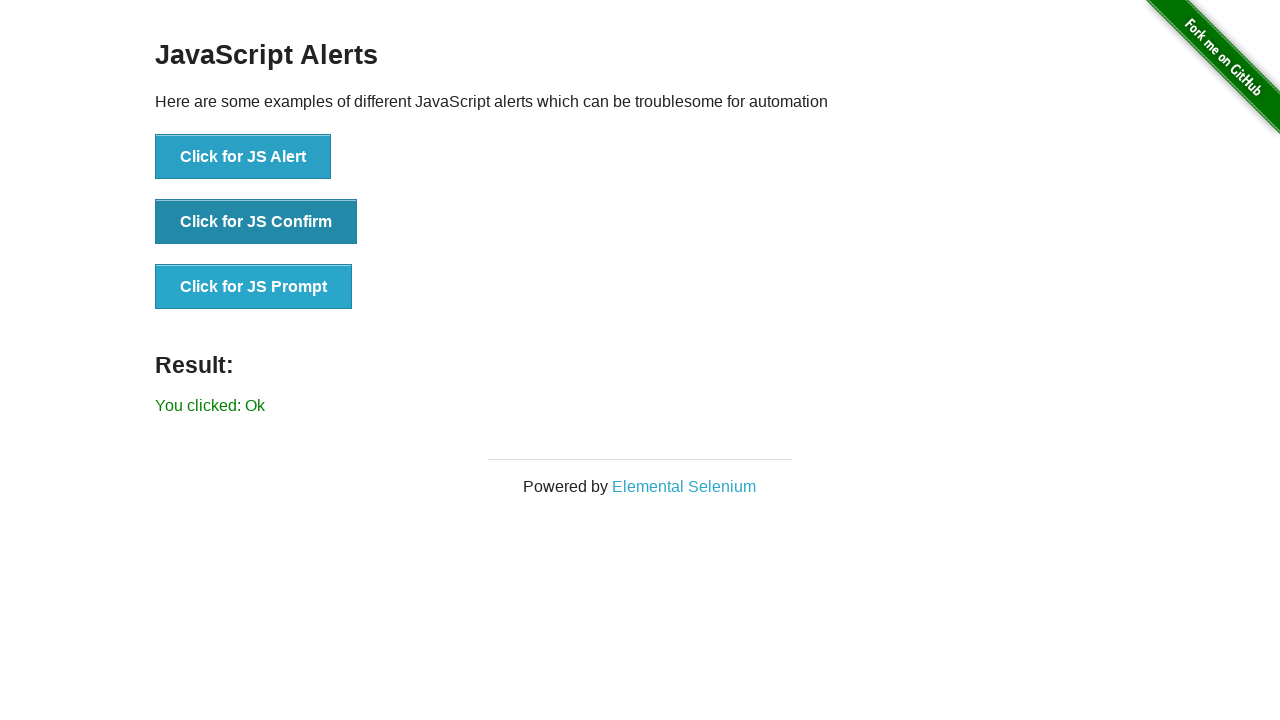

Clicked 'Click for JS Prompt' button at (254, 287) on button:has-text('Click for JS Prompt')
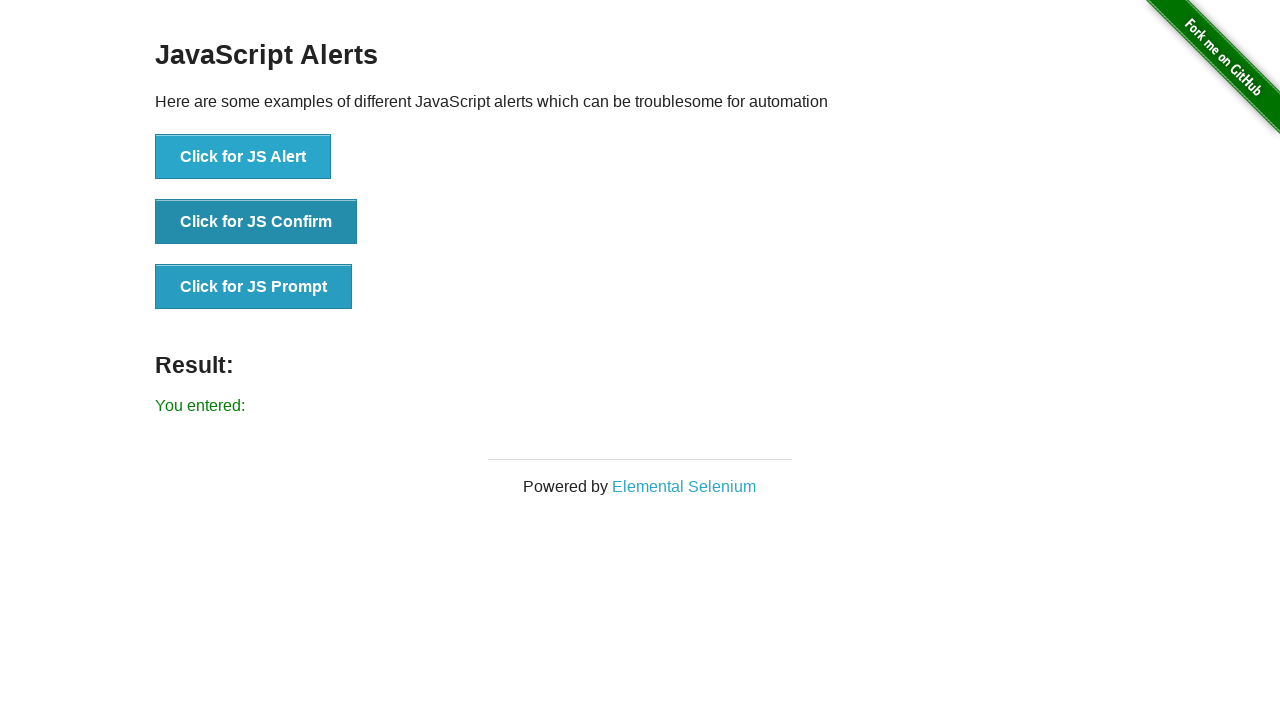

Result message displayed after accepting JS Prompt dialog
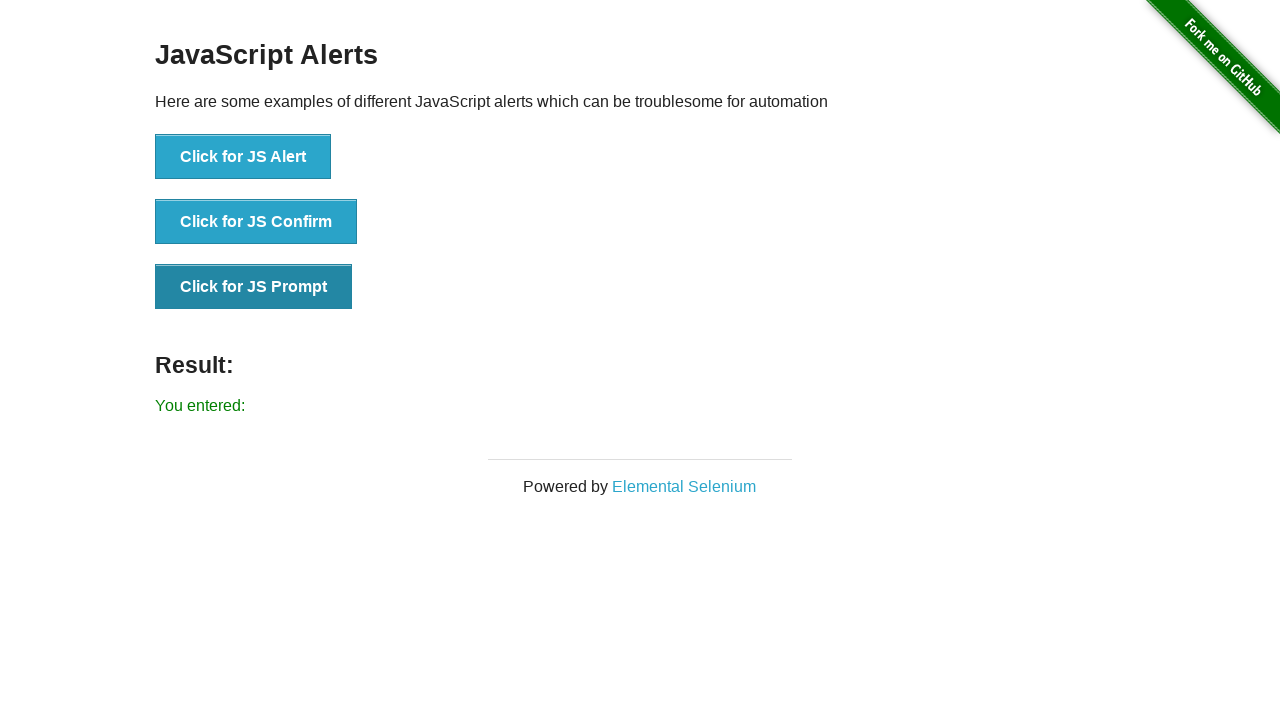

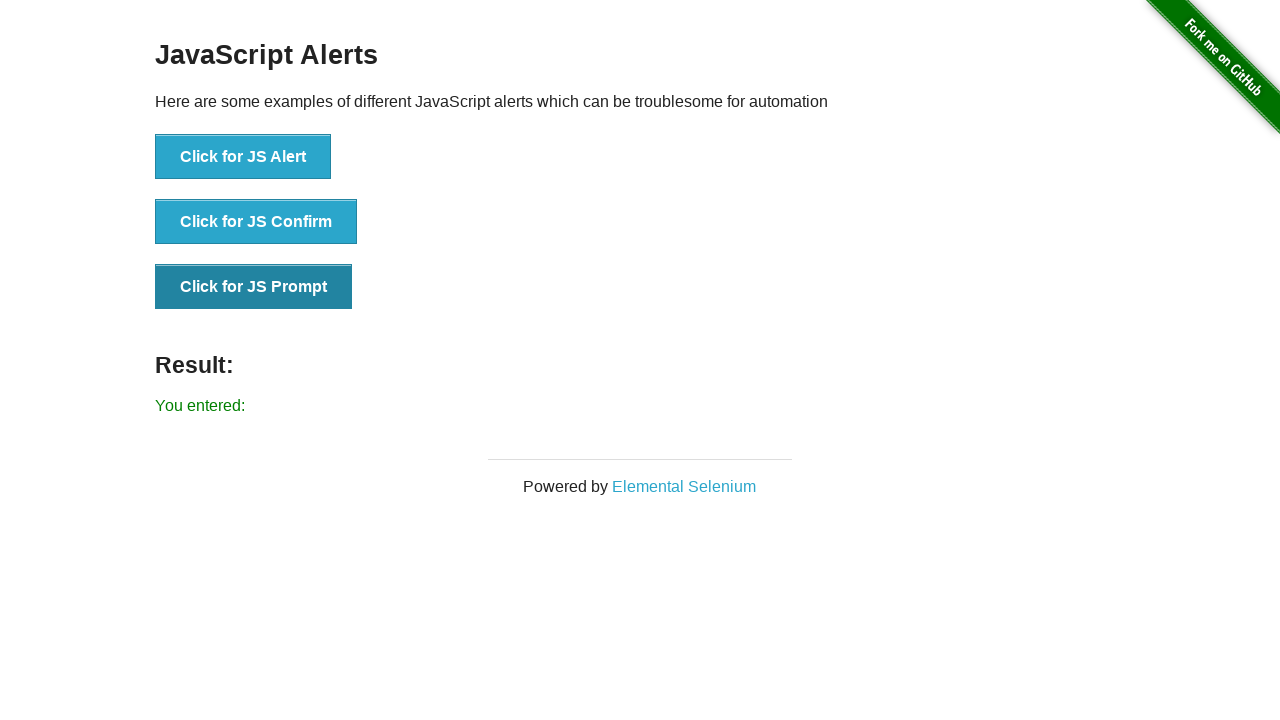